Tests JavaScript alert handling including simple alerts, confirmation dialogs, and prompt alerts on a demo website

Starting URL: https://demo.automationtesting.in/Alerts.html

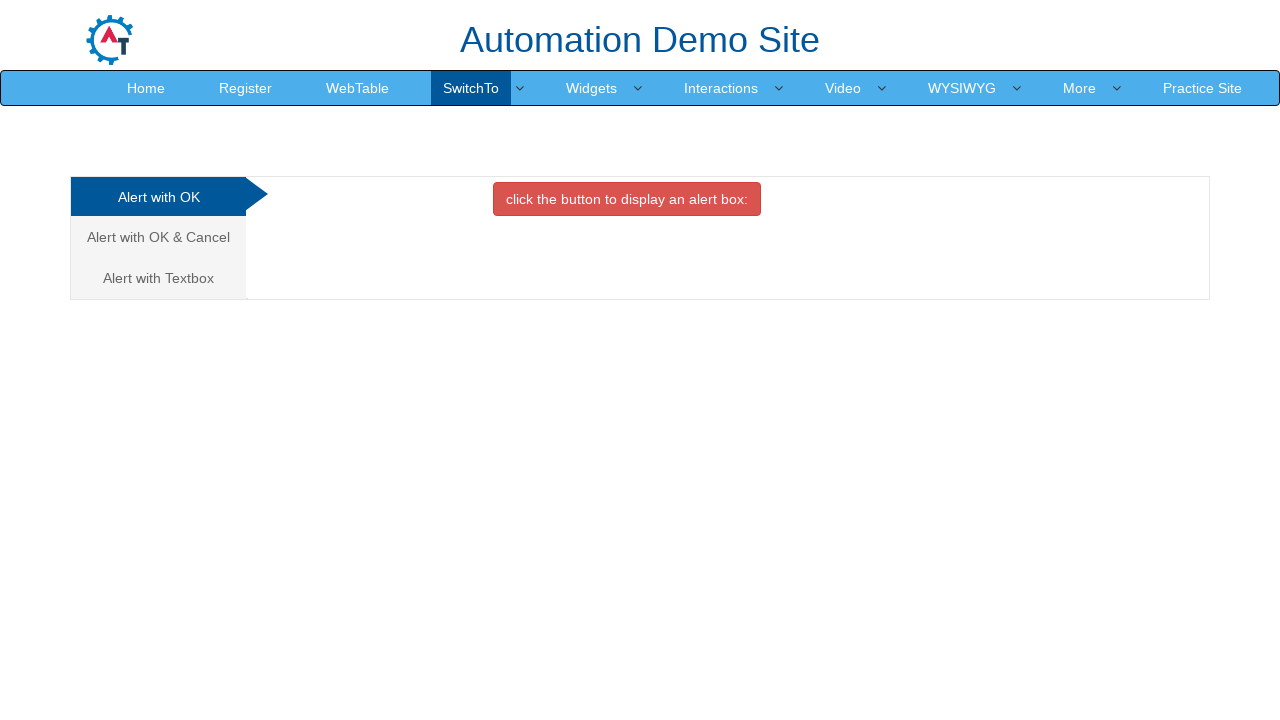

Clicked button to trigger simple alert at (627, 199) on xpath=//button[@onclick='alertbox()']
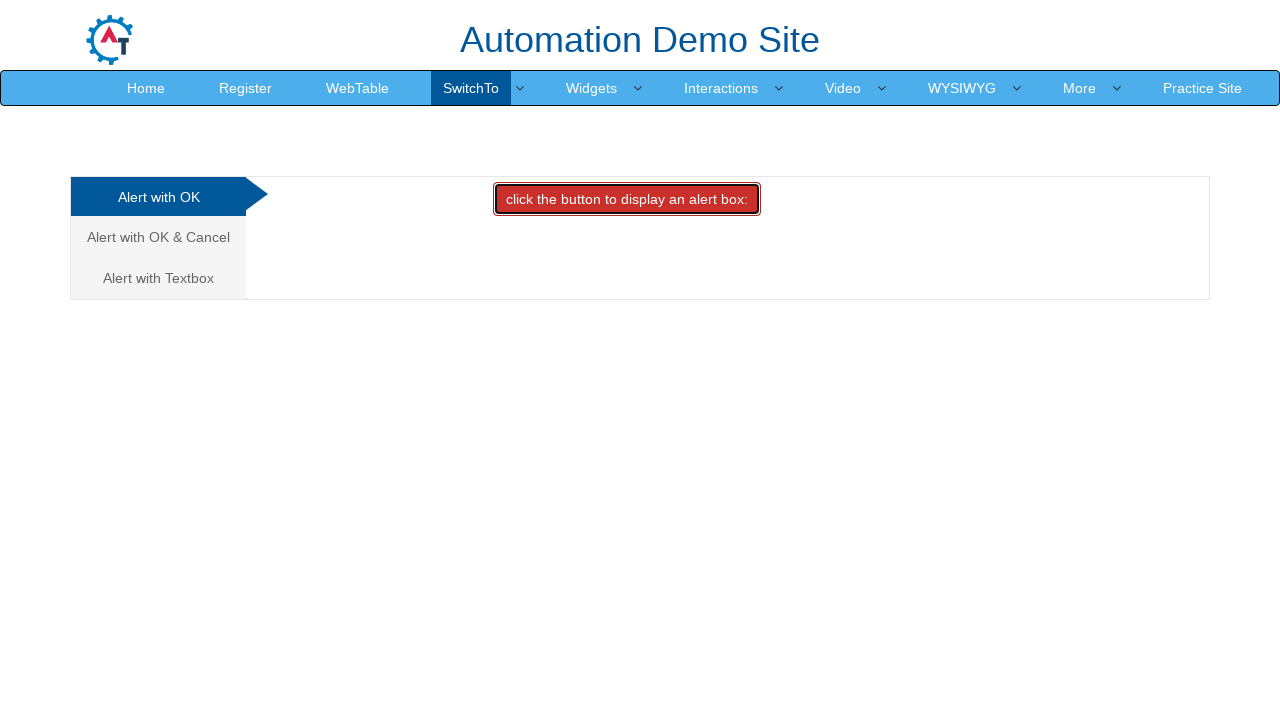

Set up dialog handler to accept simple alert
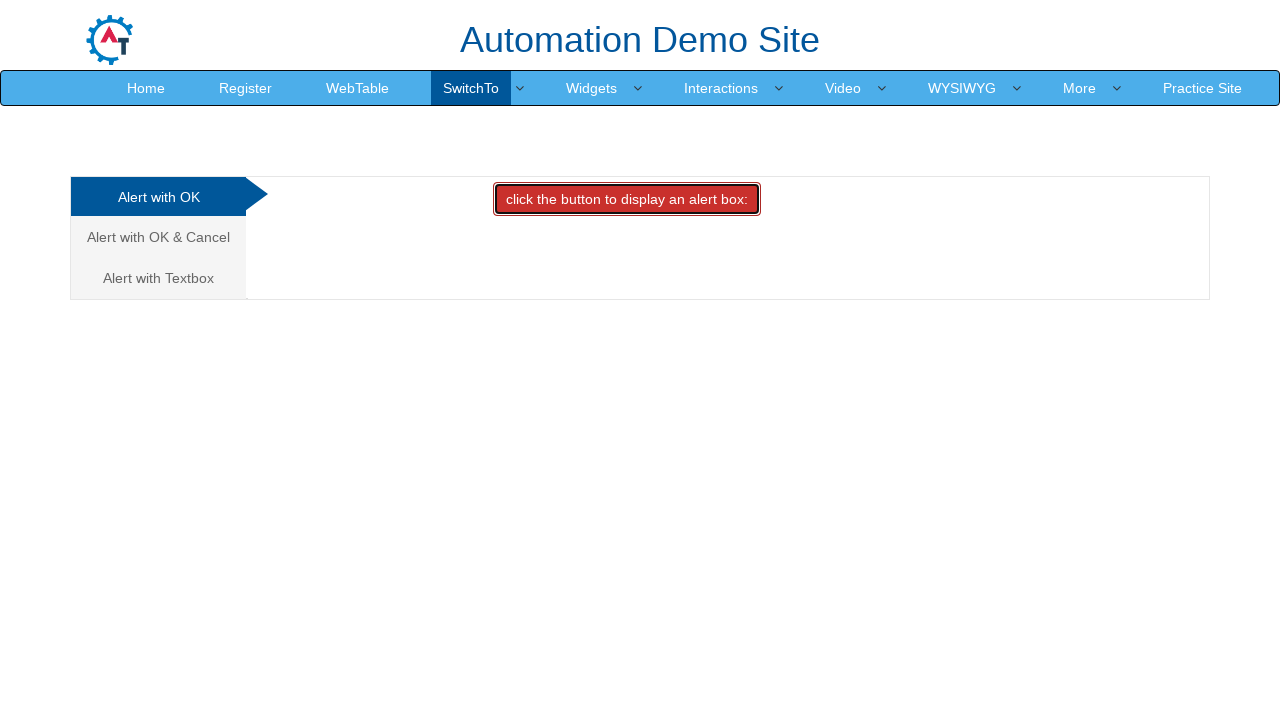

Navigated to confirm alert section at (158, 237) on (//a[@class='analystic'])[2]
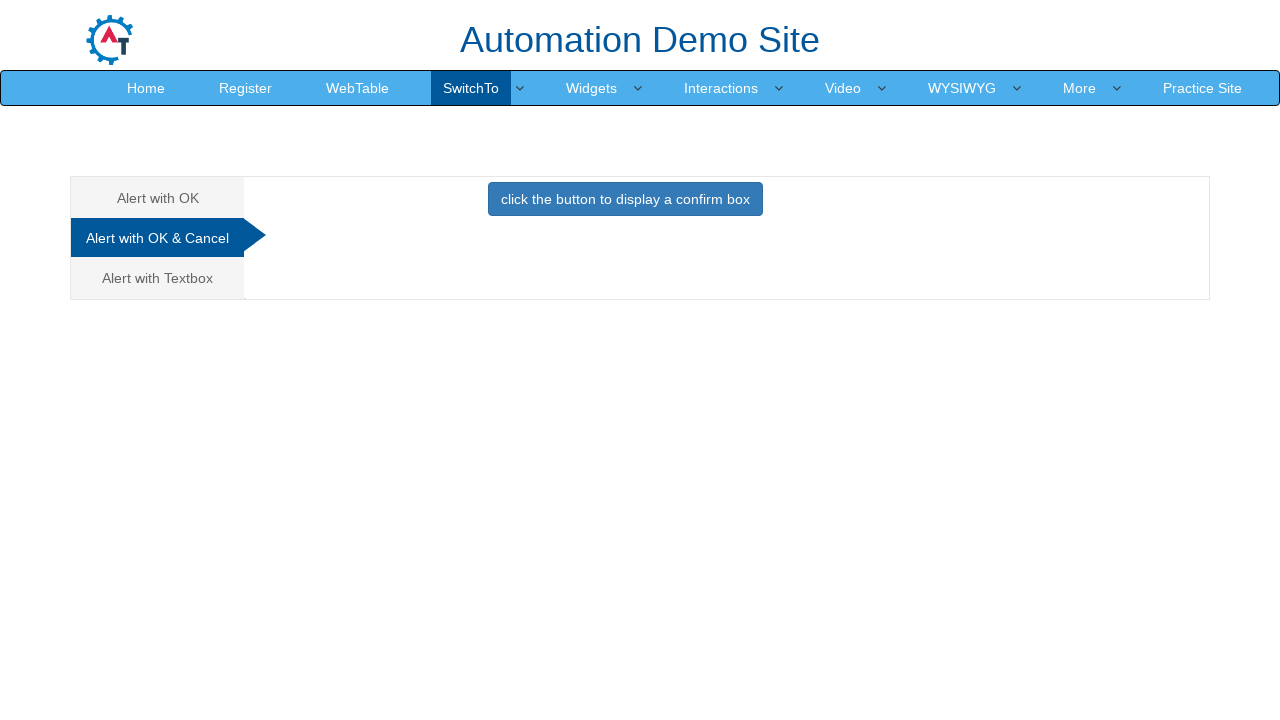

Clicked button to trigger confirm alert at (625, 199) on xpath=//button[contains(@onclick, 'confirmbox')]
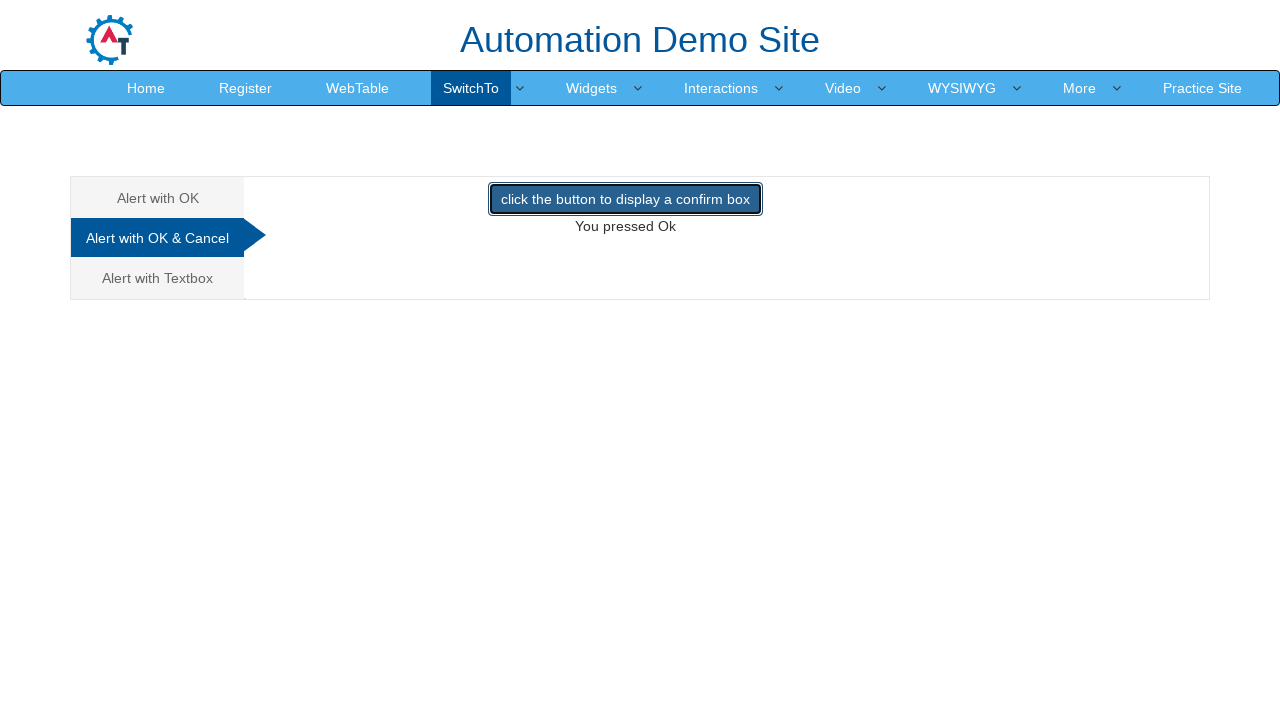

Navigated to prompt alert section at (158, 278) on (//a[@class='analystic'])[3]
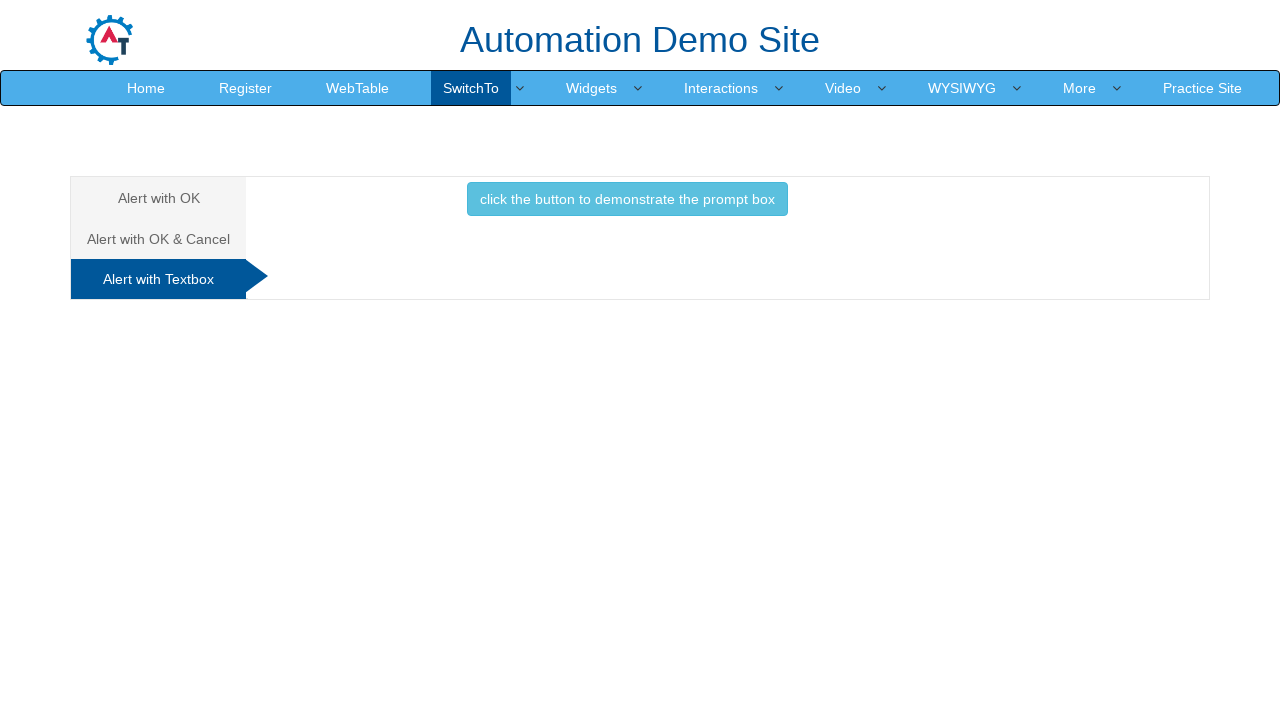

Clicked button to trigger prompt alert at (627, 199) on xpath=//button[@onclick='promptbox()']
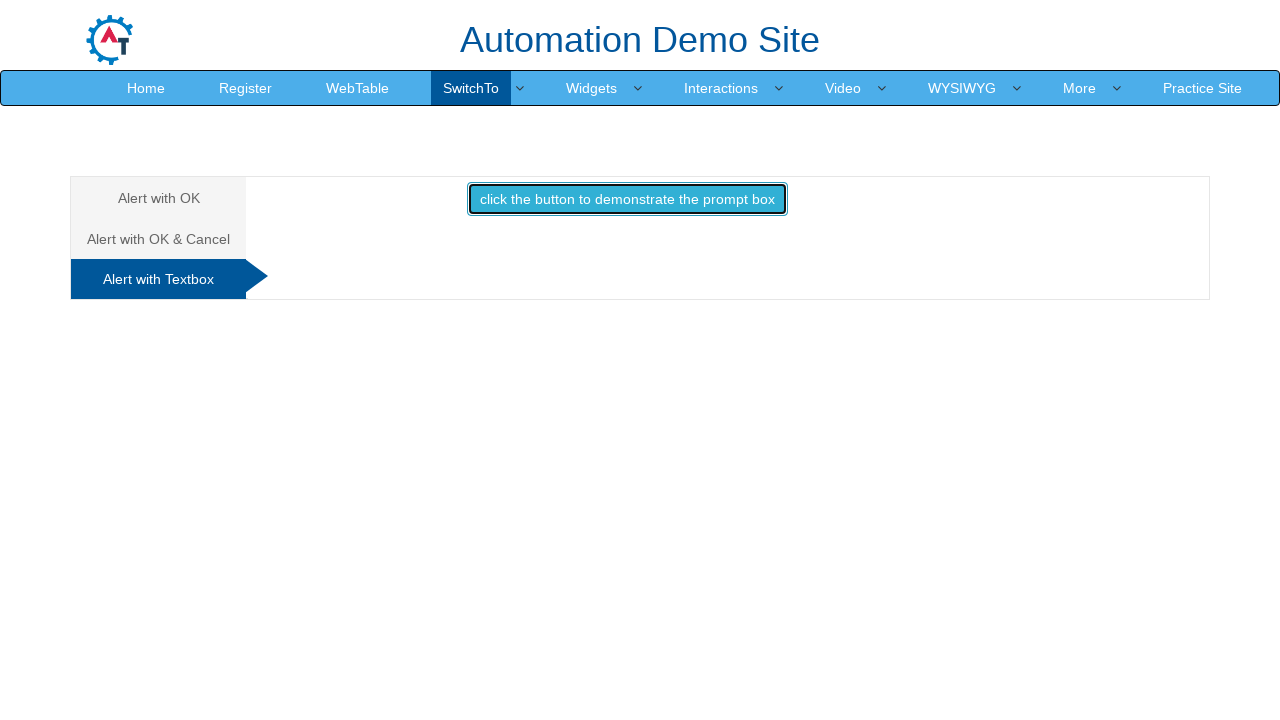

Set up dialog handler to accept prompt alert with input 'done'
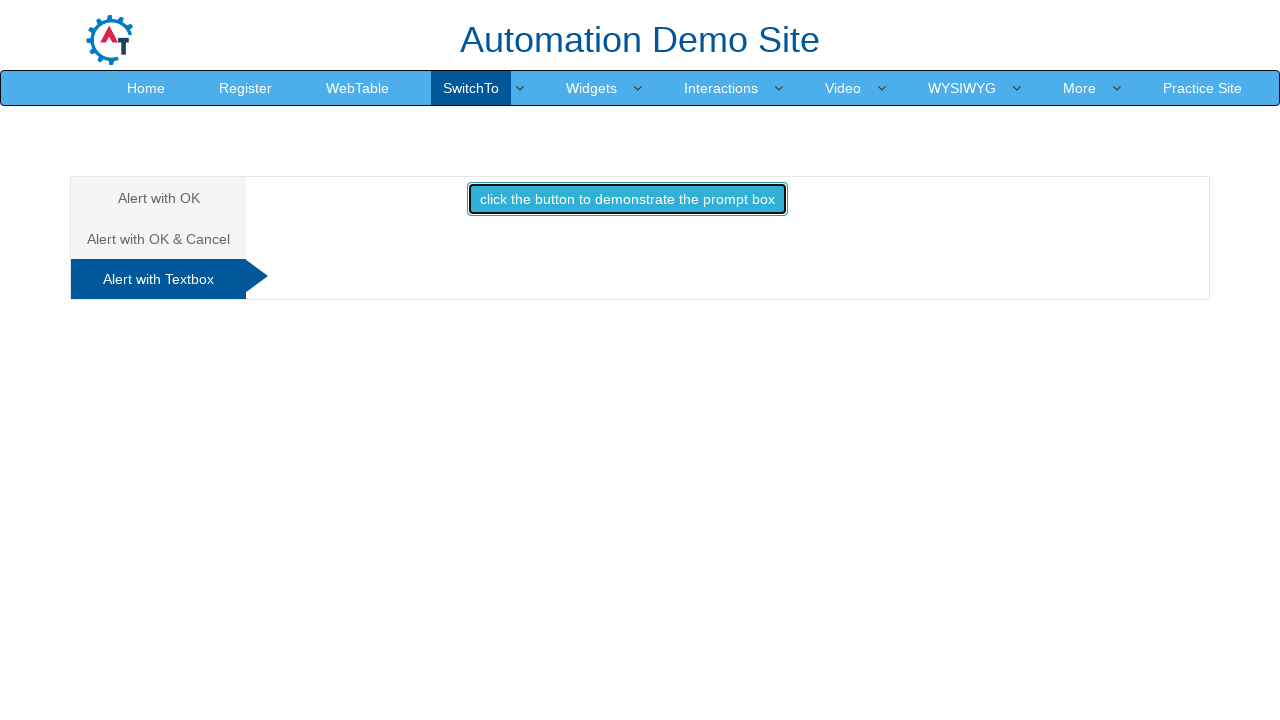

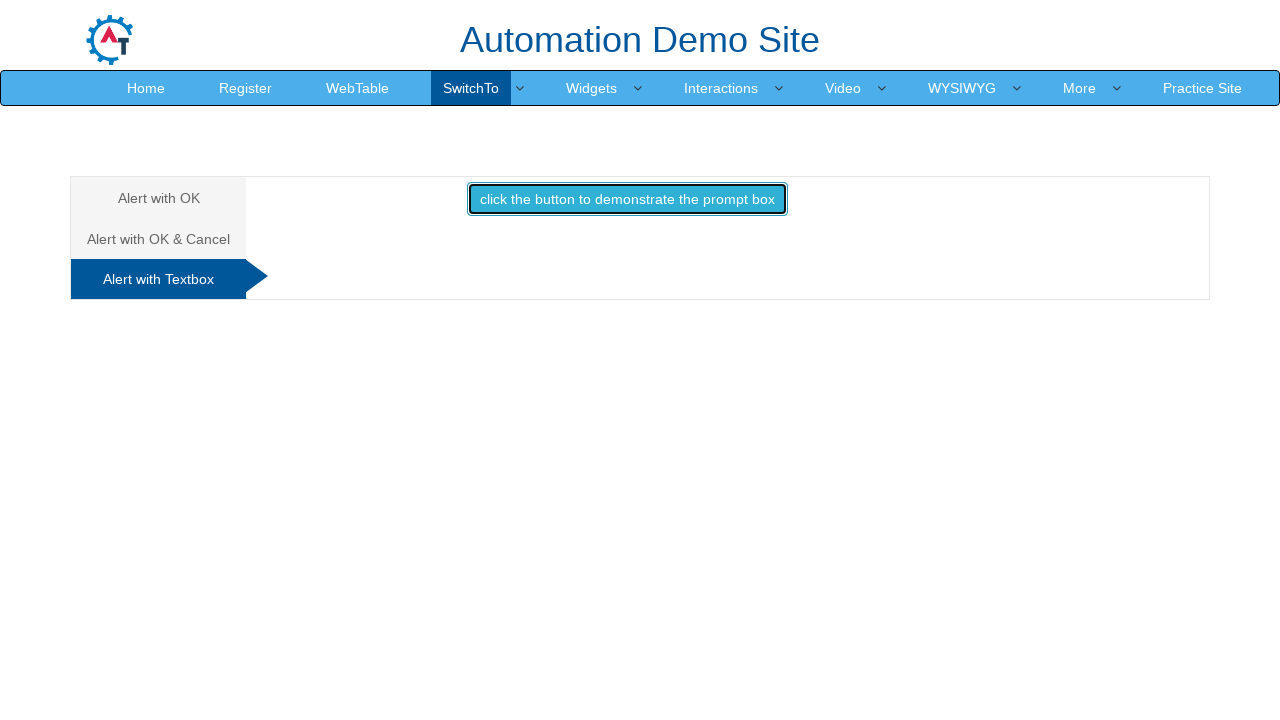